Opens multiple browser windows by clicking a link and using JavaScript, then switches to the window containing "About Us" in the title

Starting URL: https://the-internet.herokuapp.com/windows

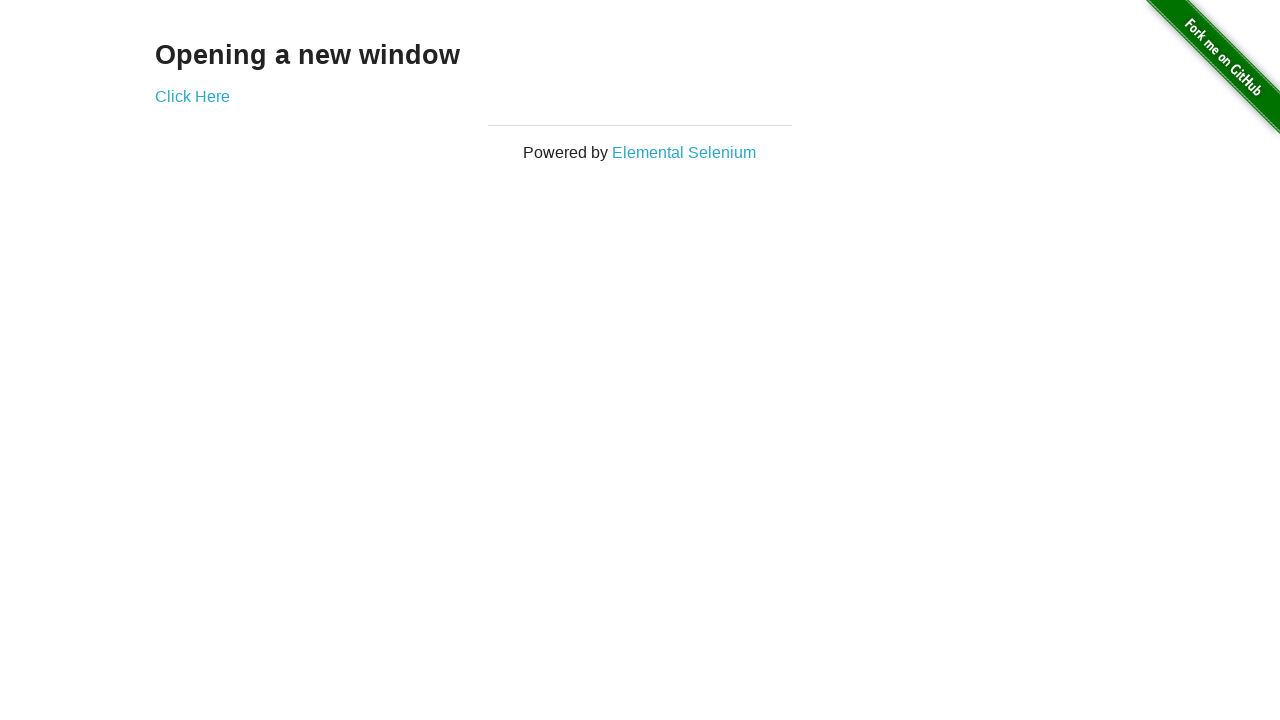

Clicked 'Click Here' link to open a new window at (192, 96) on xpath=//a[.='Click Here']
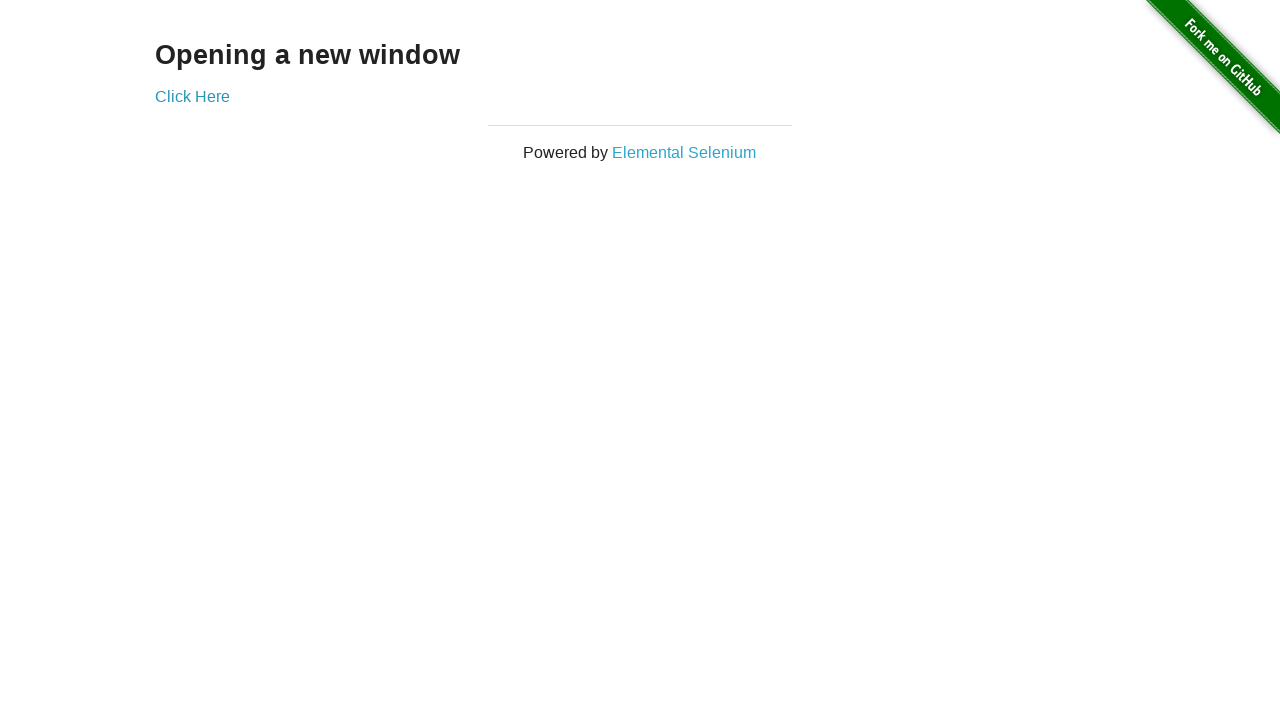

Opened new window with https://www.techtorialacademy.com/
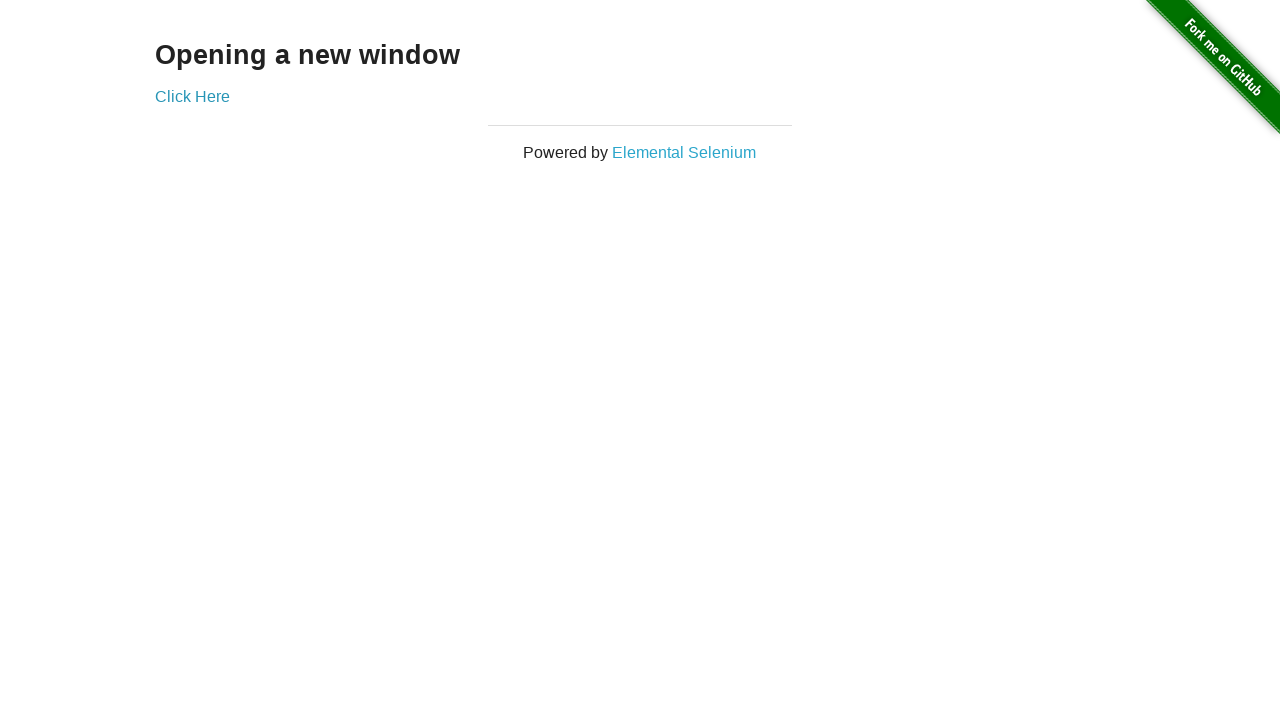

Opened new window with https://www.techtorialacademy.com/about-us
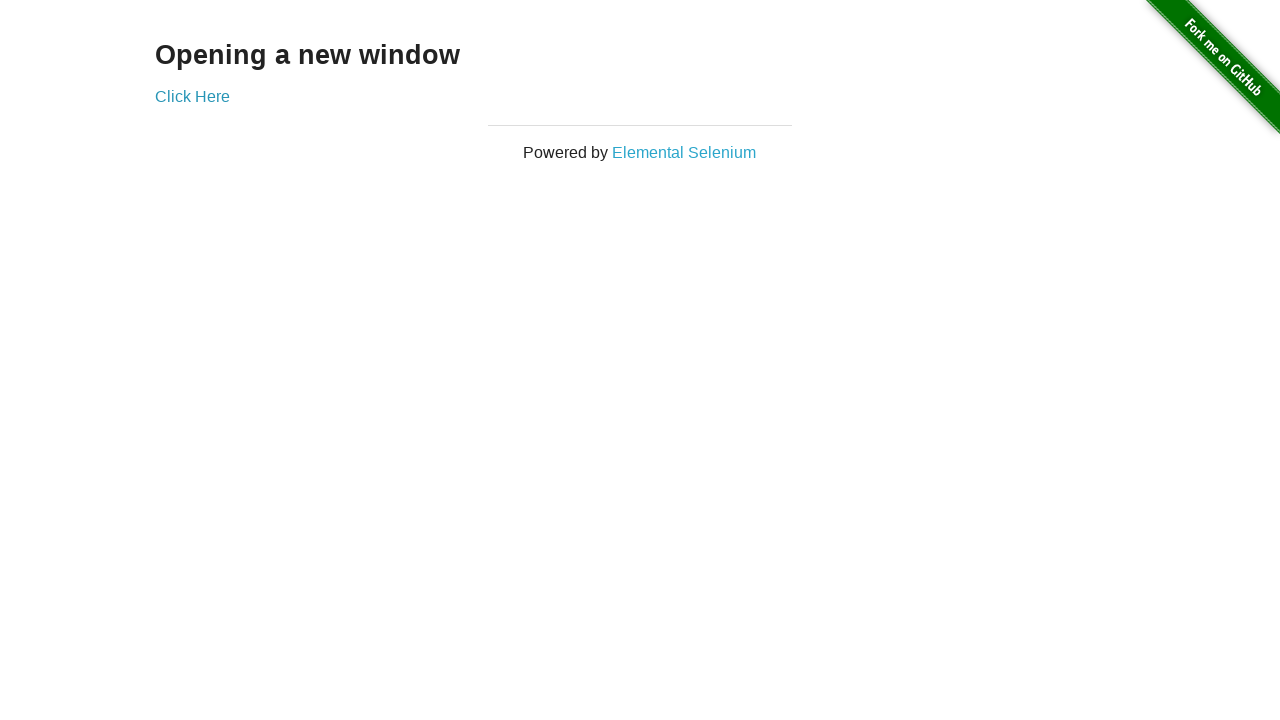

Opened new window with https://www.techtorialacademy.com/programs
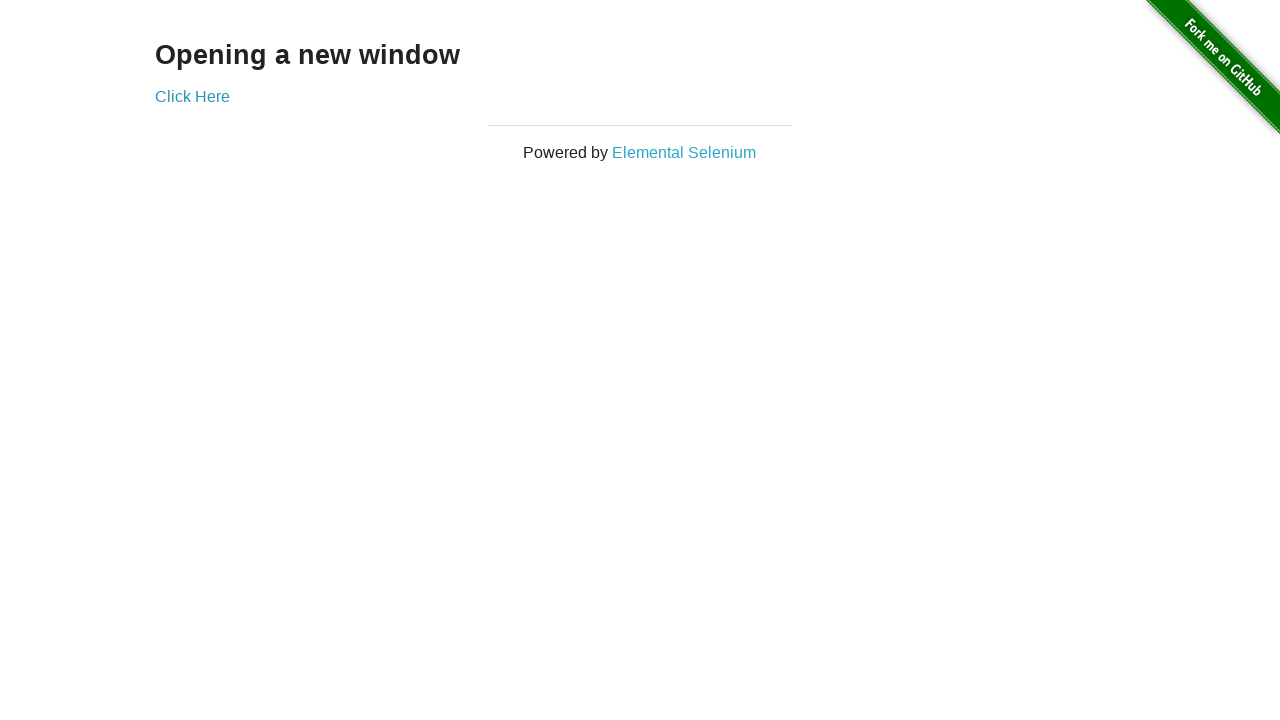

Retrieved all open pages/tabs from context
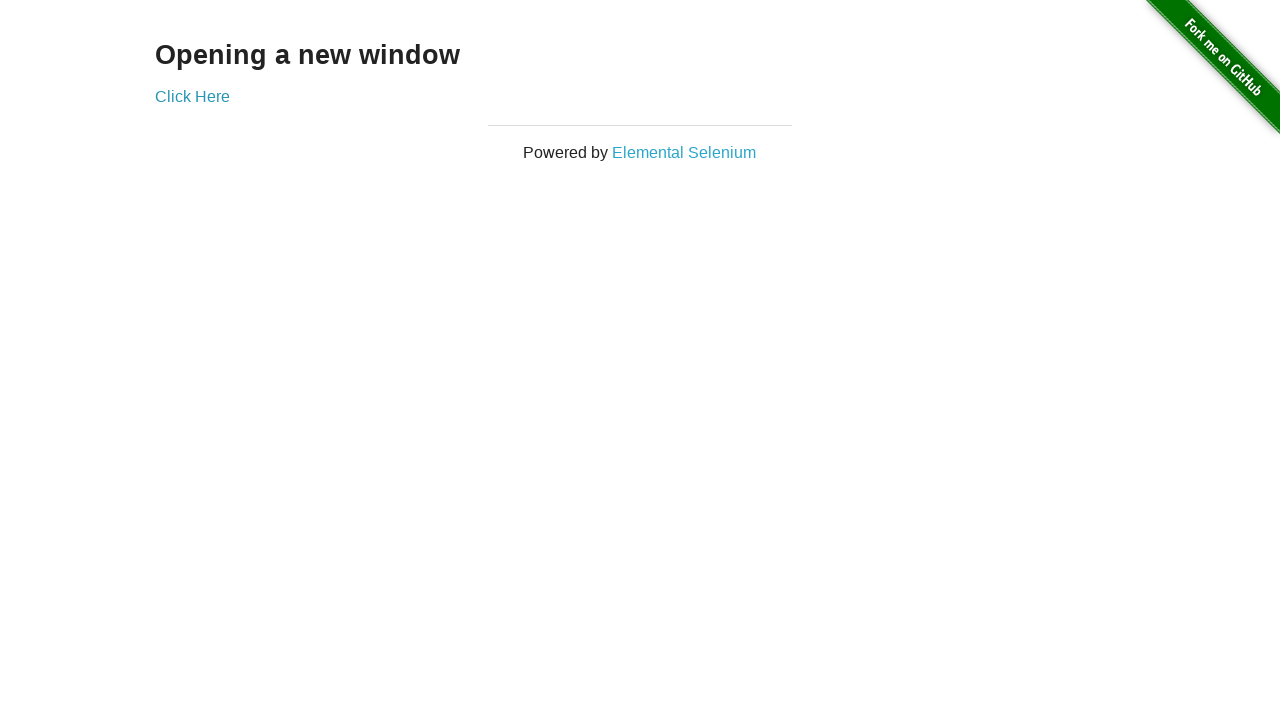

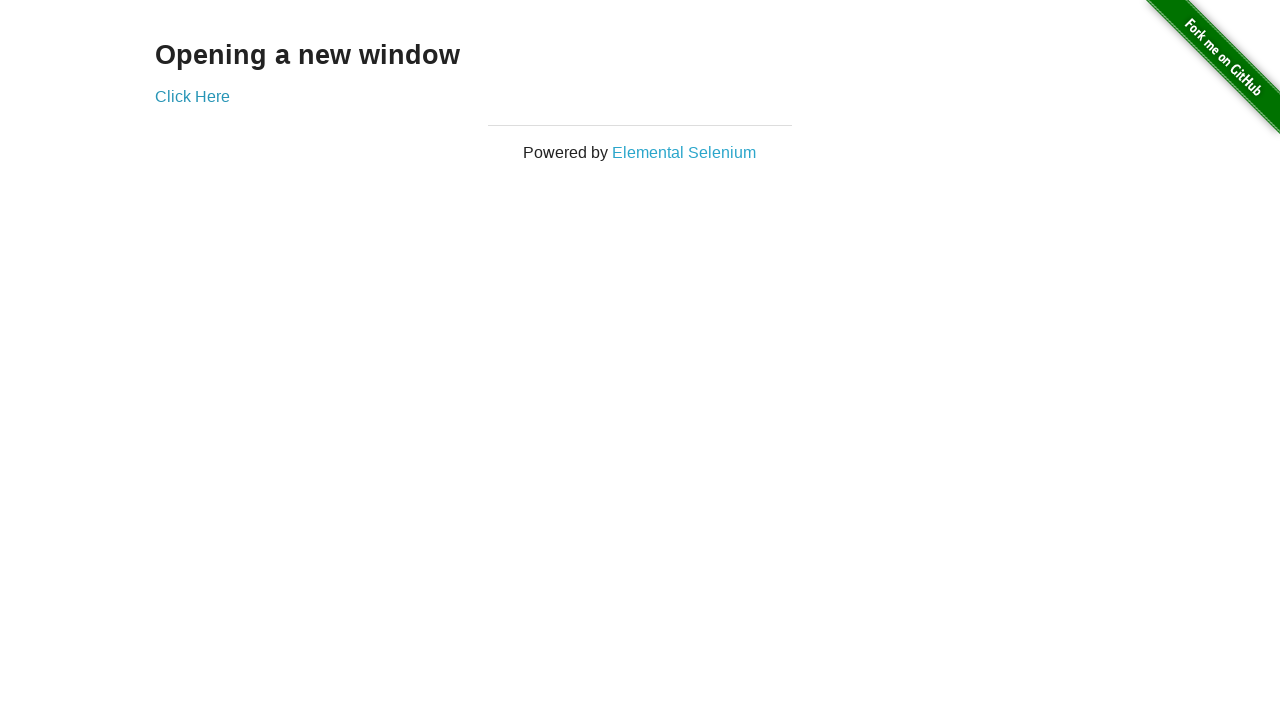